Tests adding multiple todo items and verifying they appear in the list correctly

Starting URL: https://demo.playwright.dev/todomvc

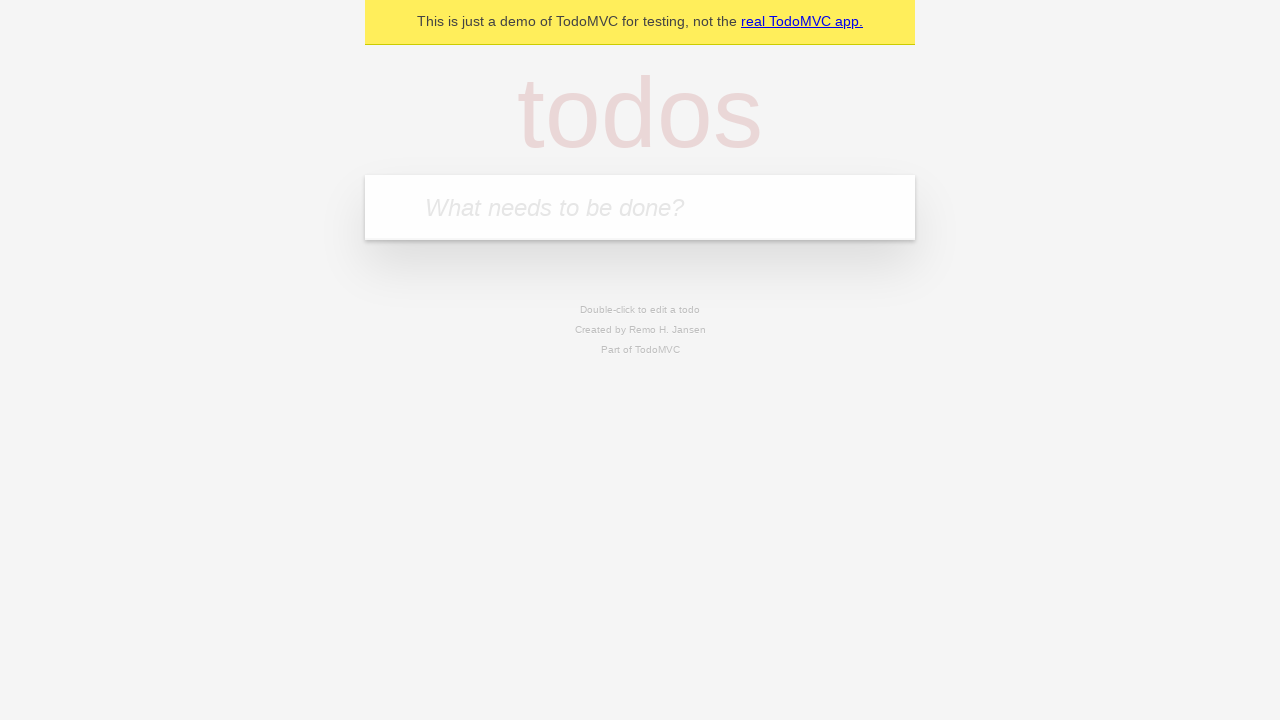

Filled todo input field with 'study' on internal:attr=[placeholder="What needs to be done?"i]
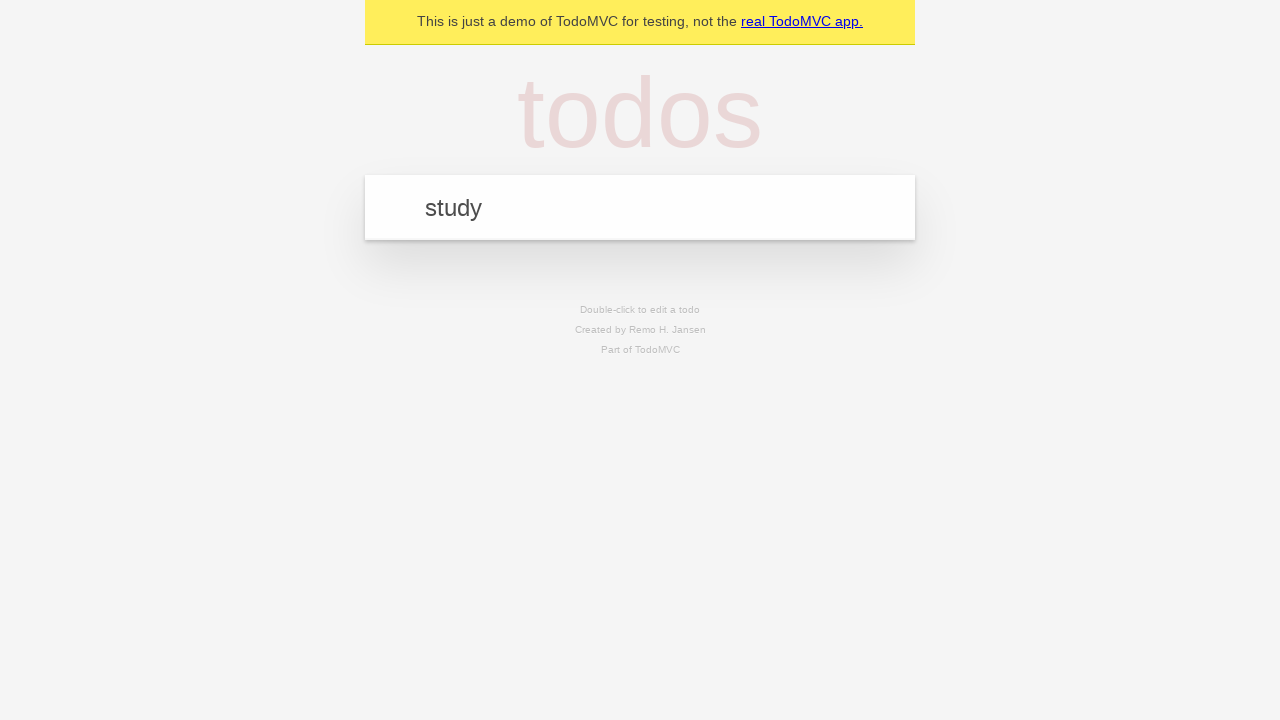

Pressed Enter to create first todo item on internal:attr=[placeholder="What needs to be done?"i]
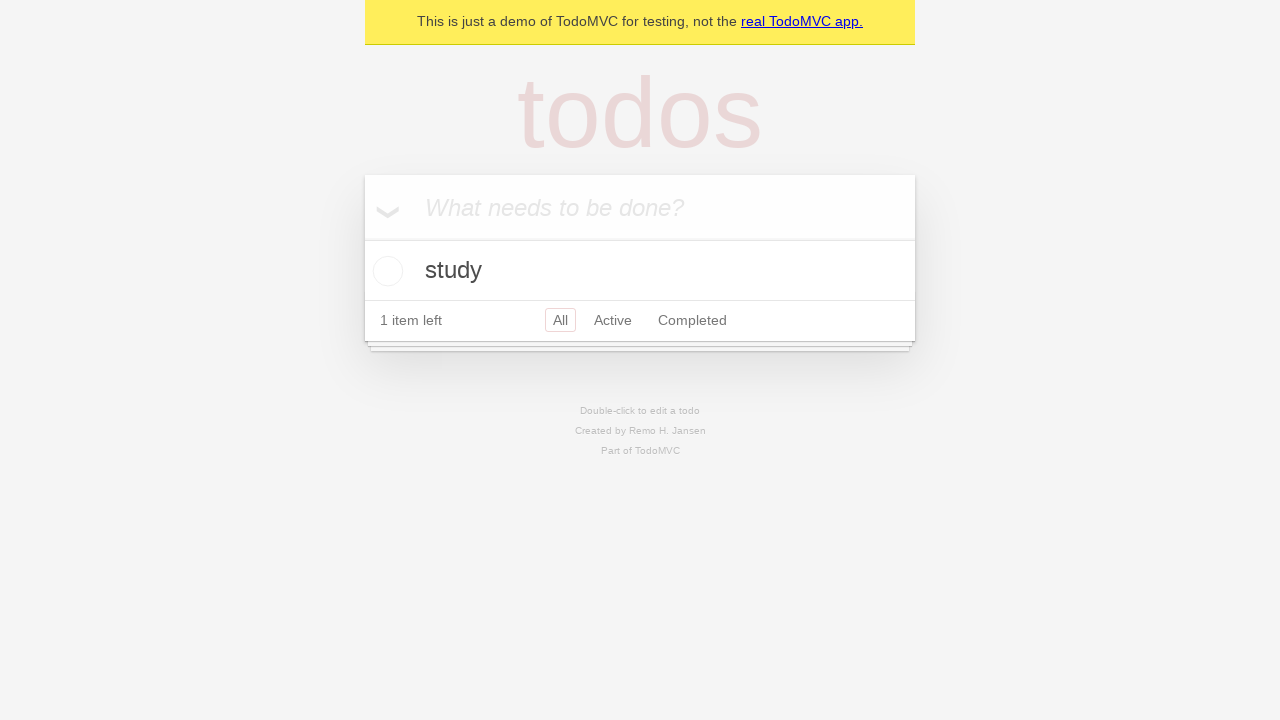

First todo item appeared in the list
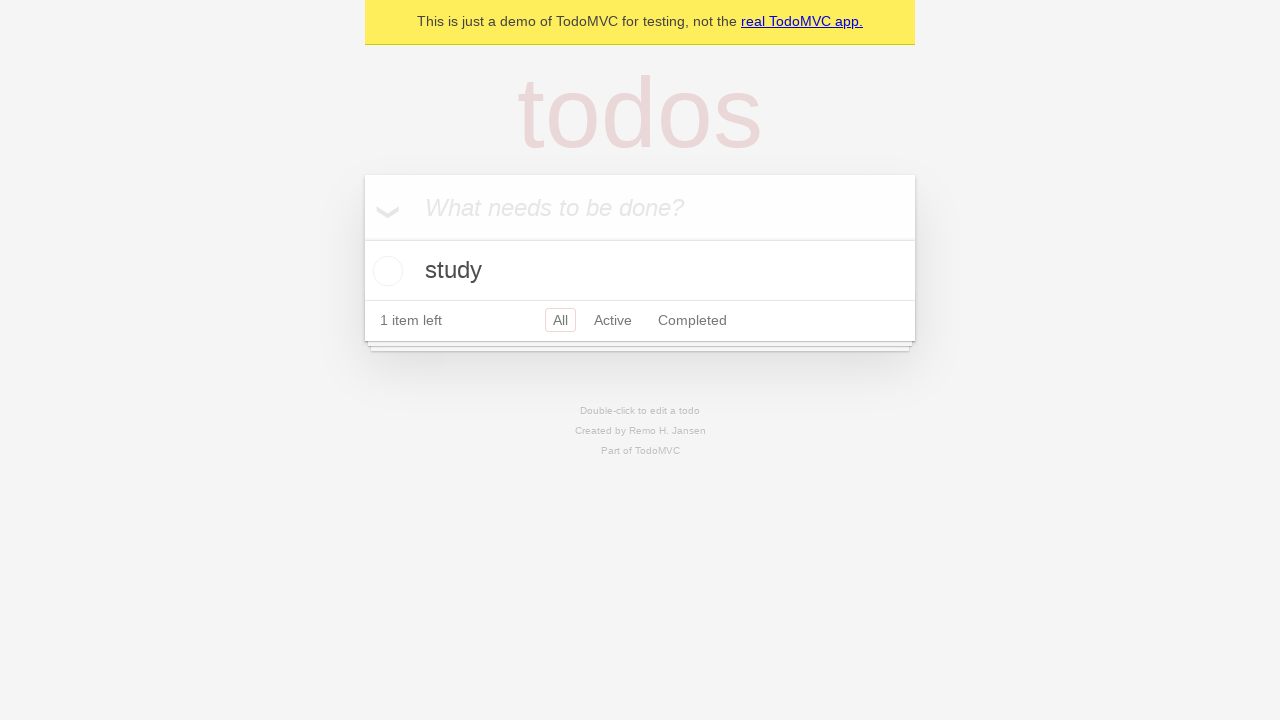

Filled todo input field with 'repeat' on internal:attr=[placeholder="What needs to be done?"i]
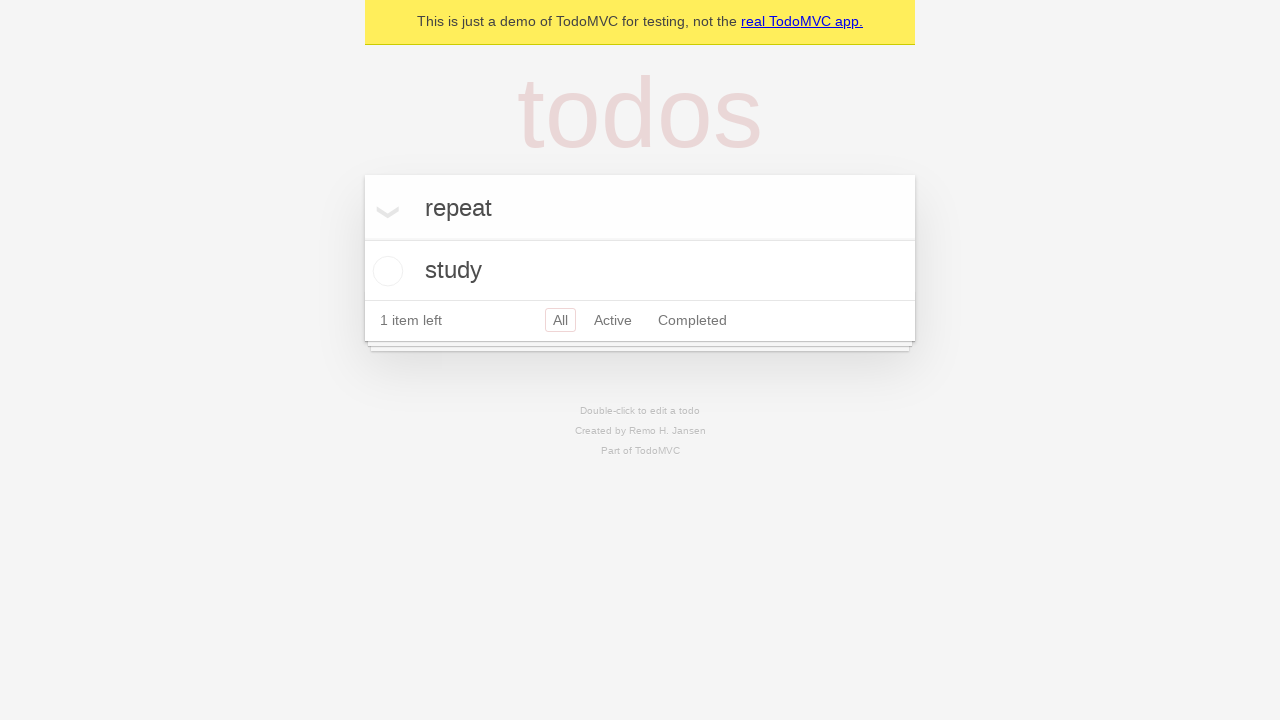

Pressed Enter to create second todo item on internal:attr=[placeholder="What needs to be done?"i]
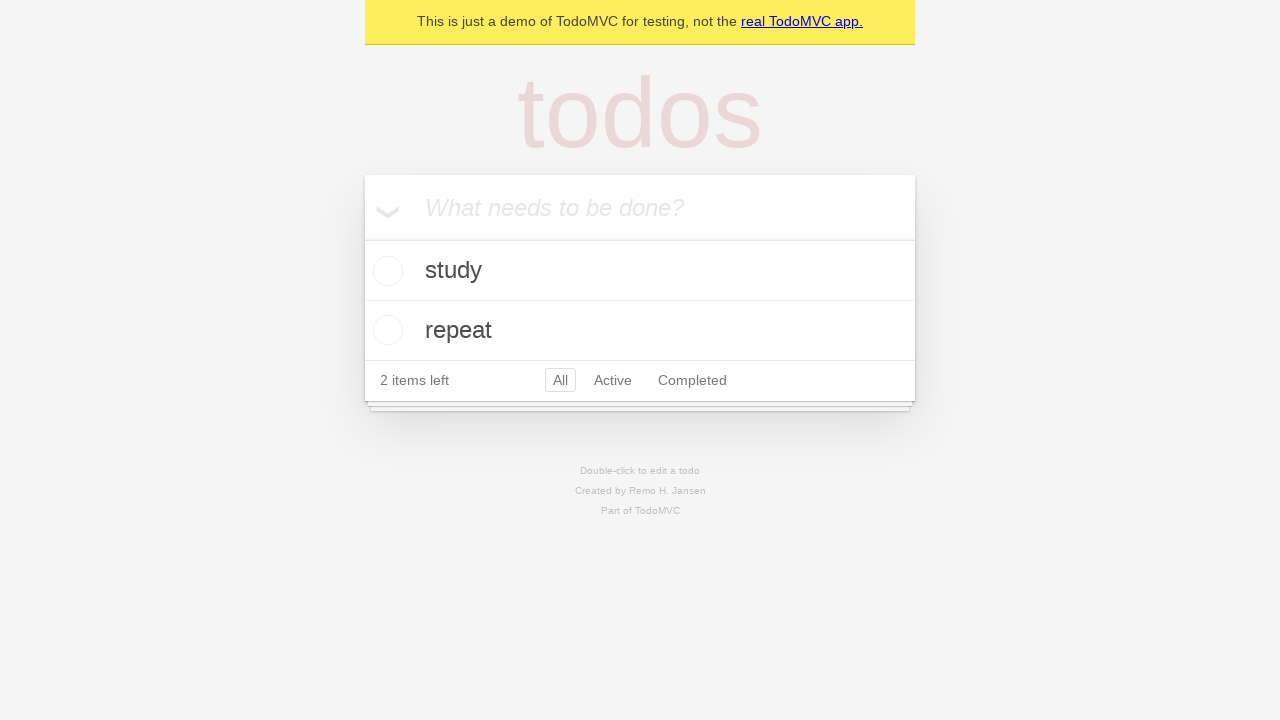

Verified that both todo items are displayed in the list
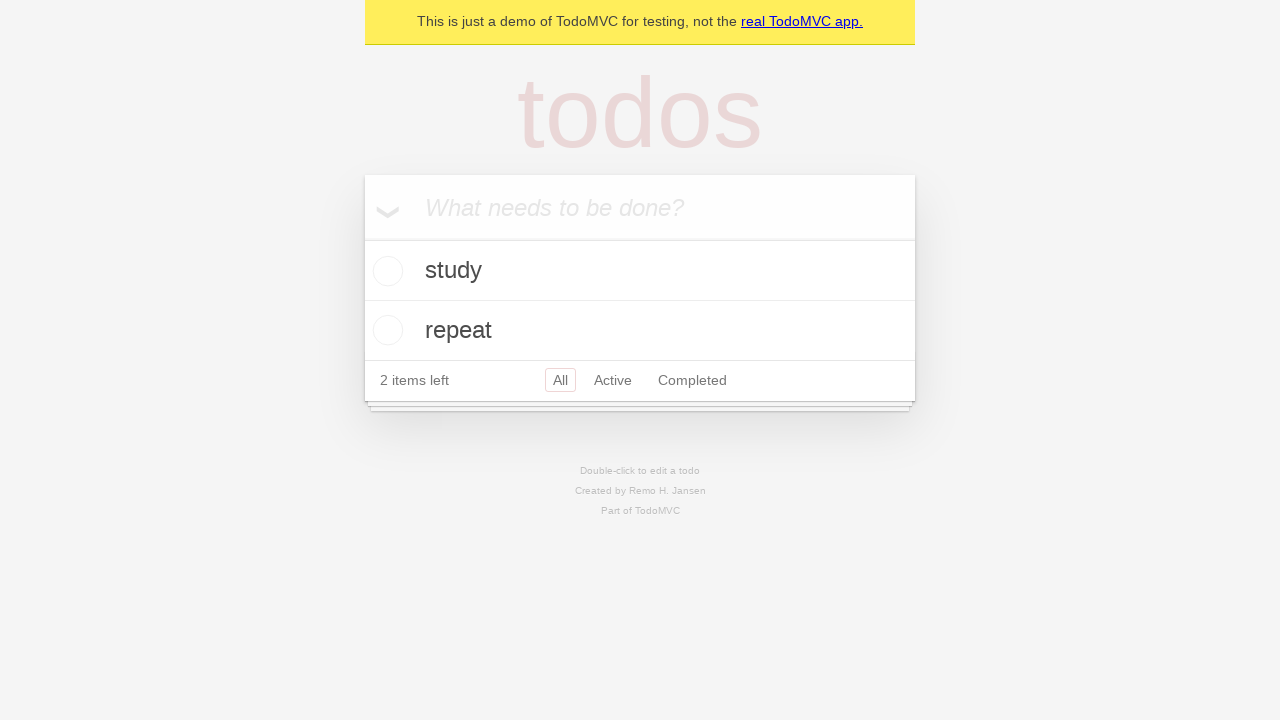

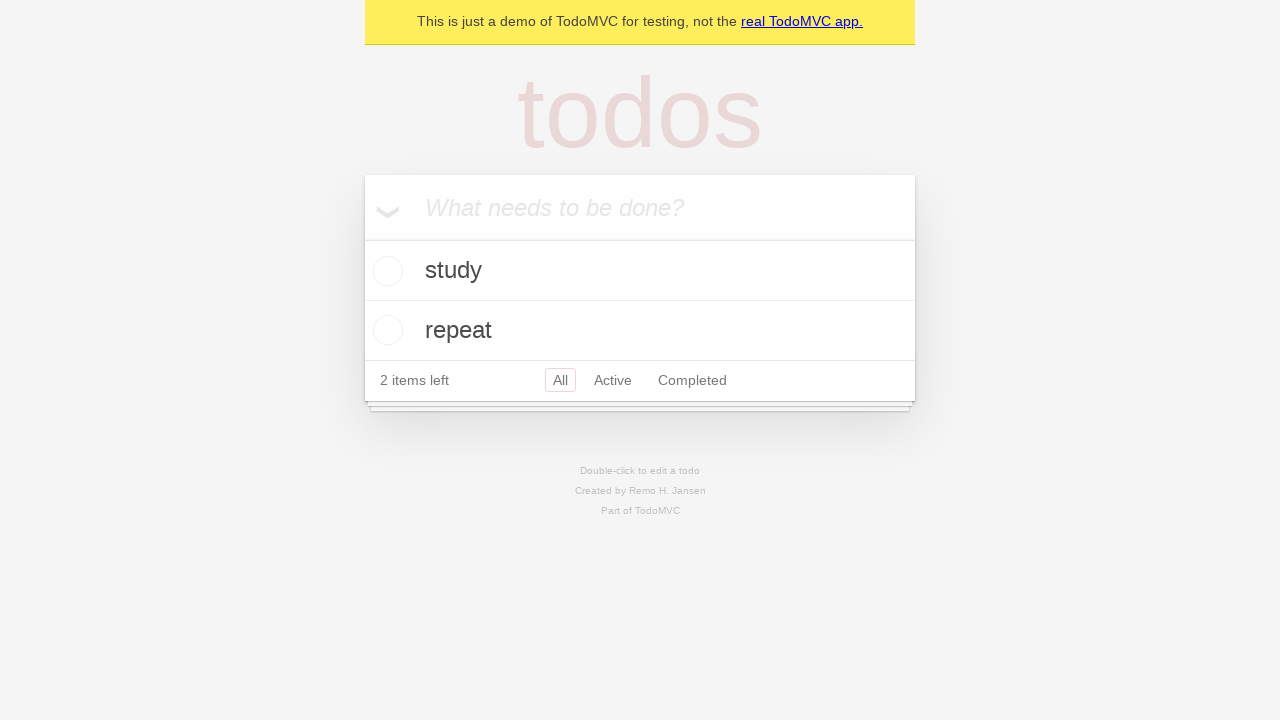